Tests drag and drop functionality by dragging a draggable element onto a droppable target element on the jQuery UI demo page

Starting URL: https://jqueryui.com/resources/demos/droppable/default.html

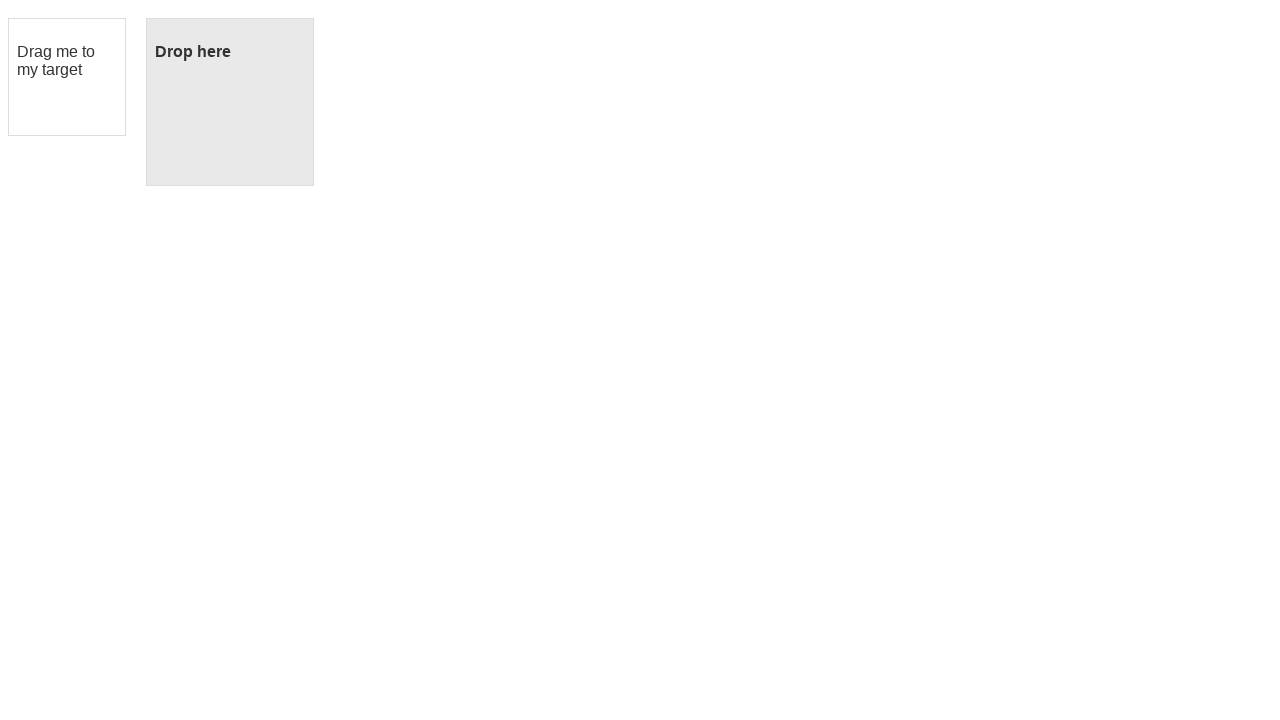

Navigated to jQuery UI droppable demo page
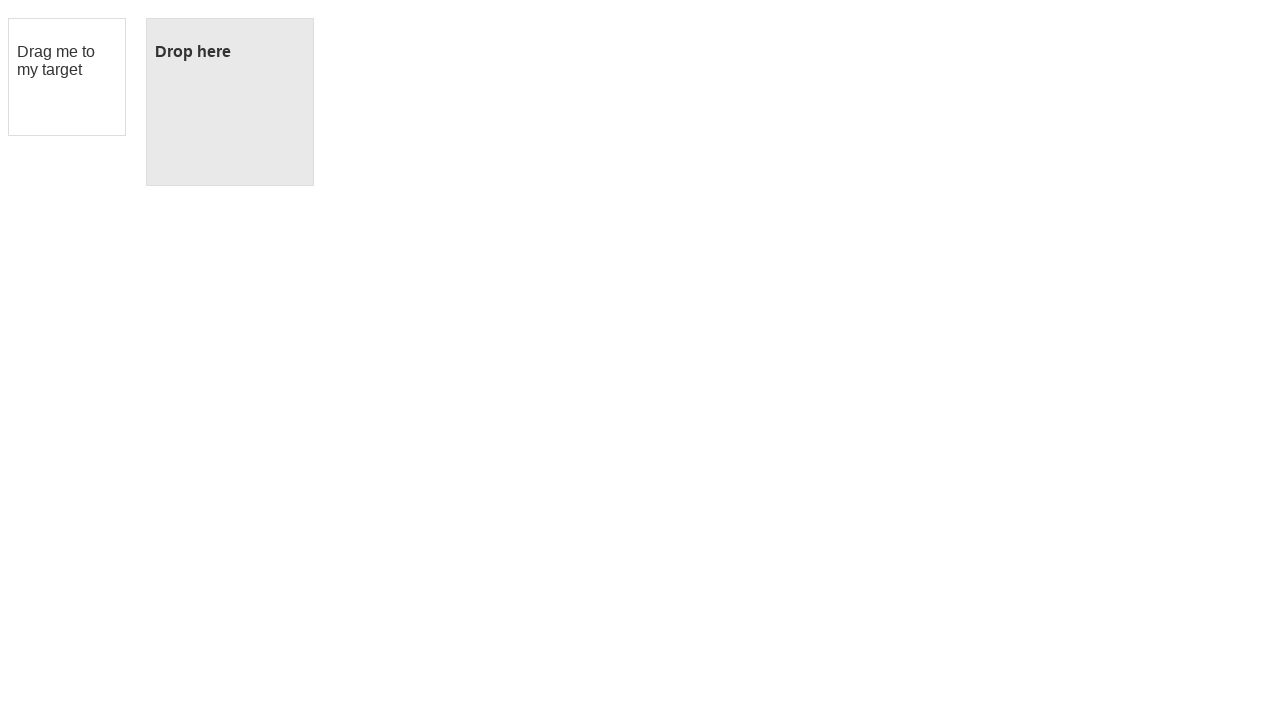

Located the draggable element
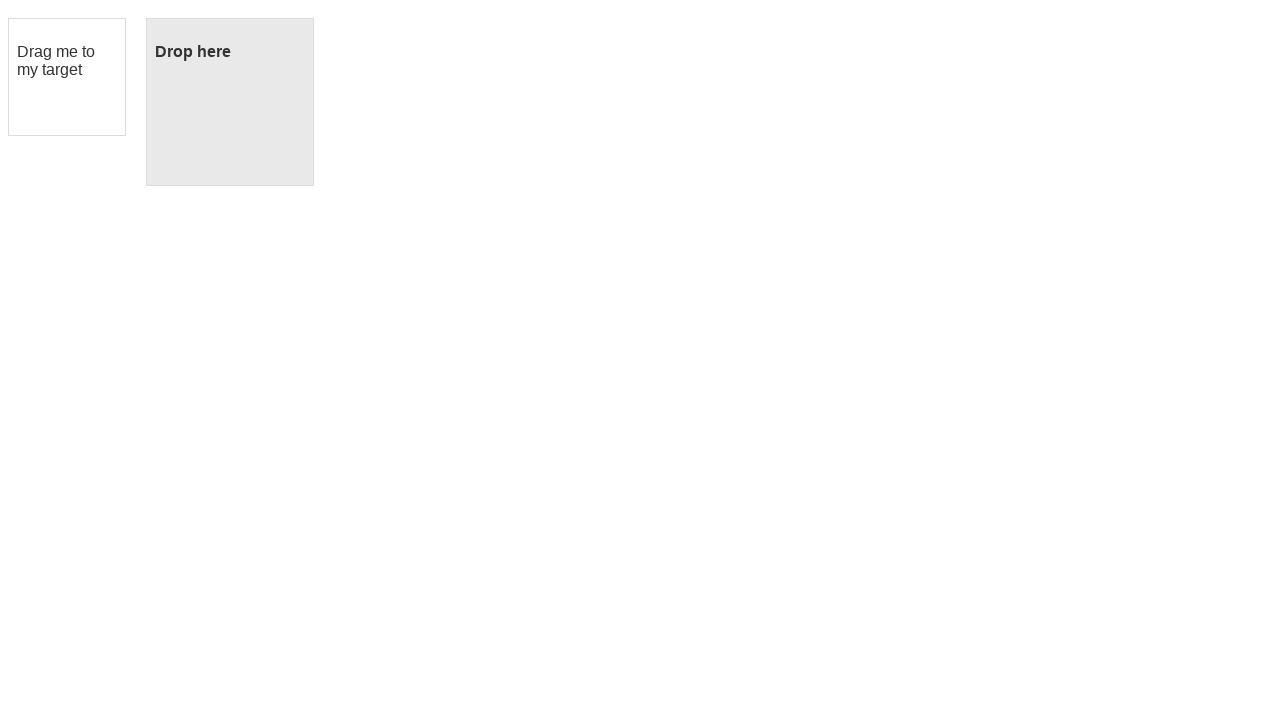

Located the droppable target element
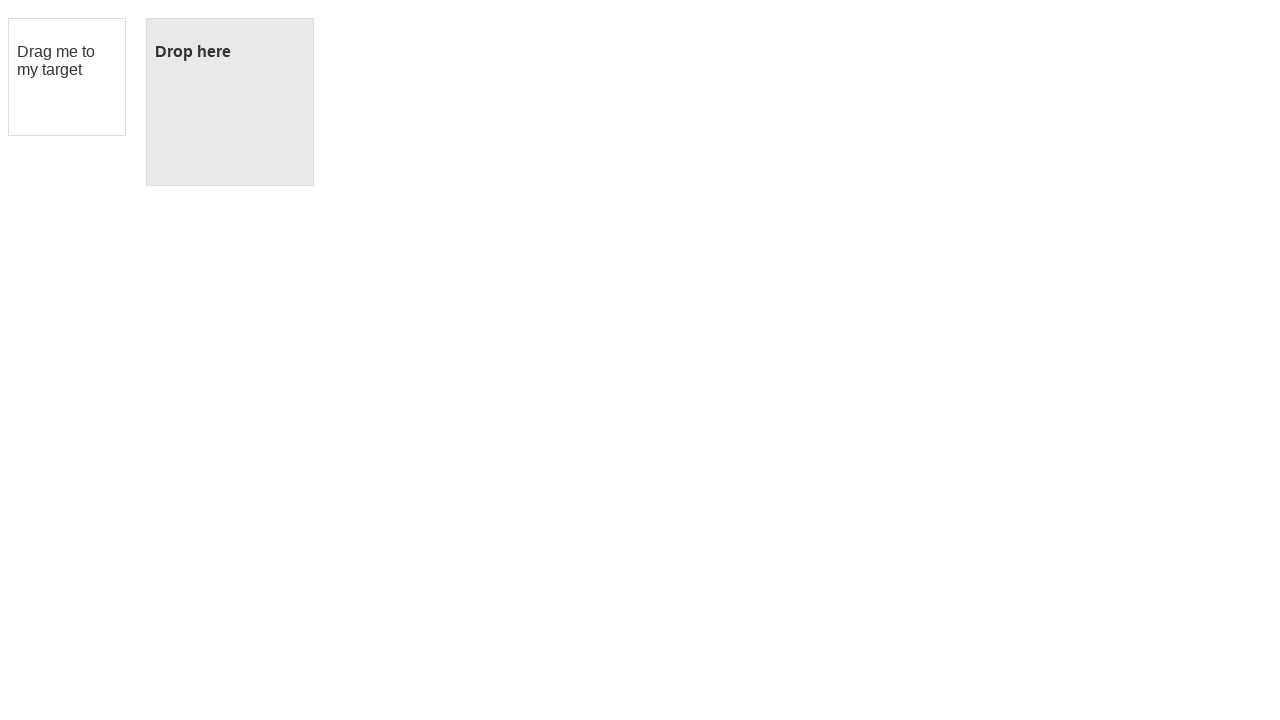

Dragged the draggable element onto the droppable target at (230, 102)
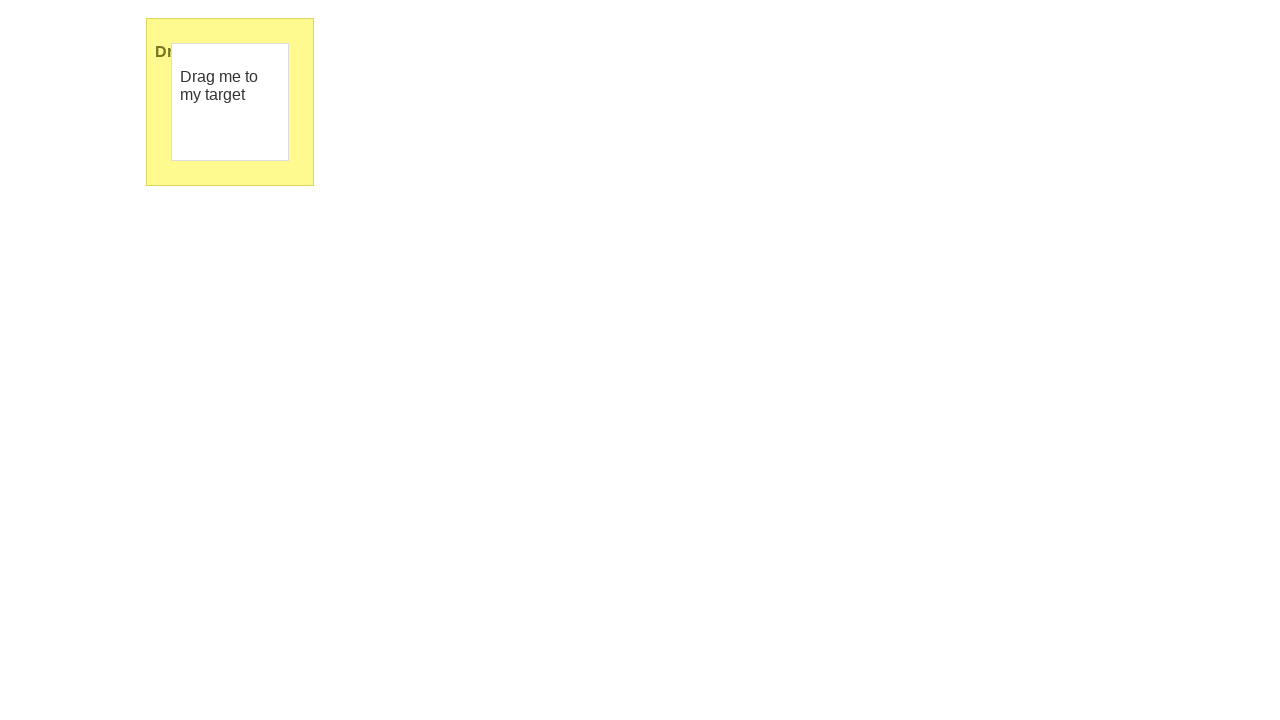

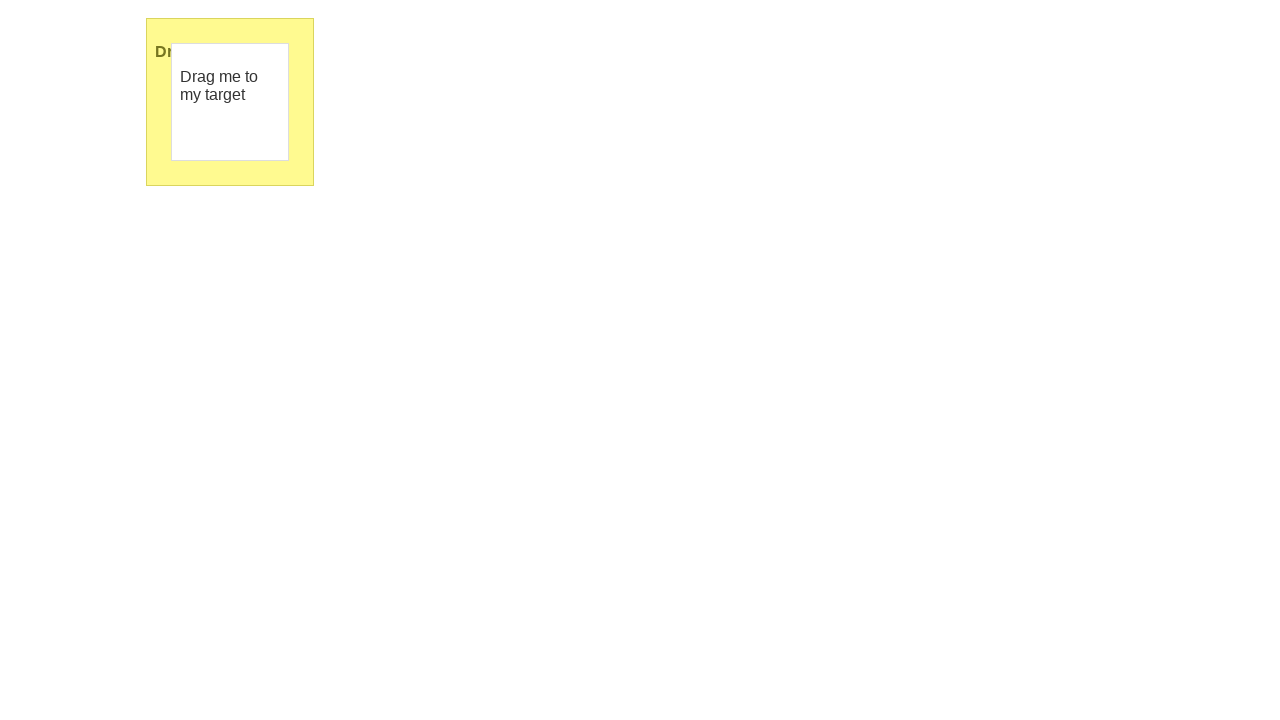